Clicks the navigation item numbered 1 on GitHub homepage

Starting URL: https://github.com

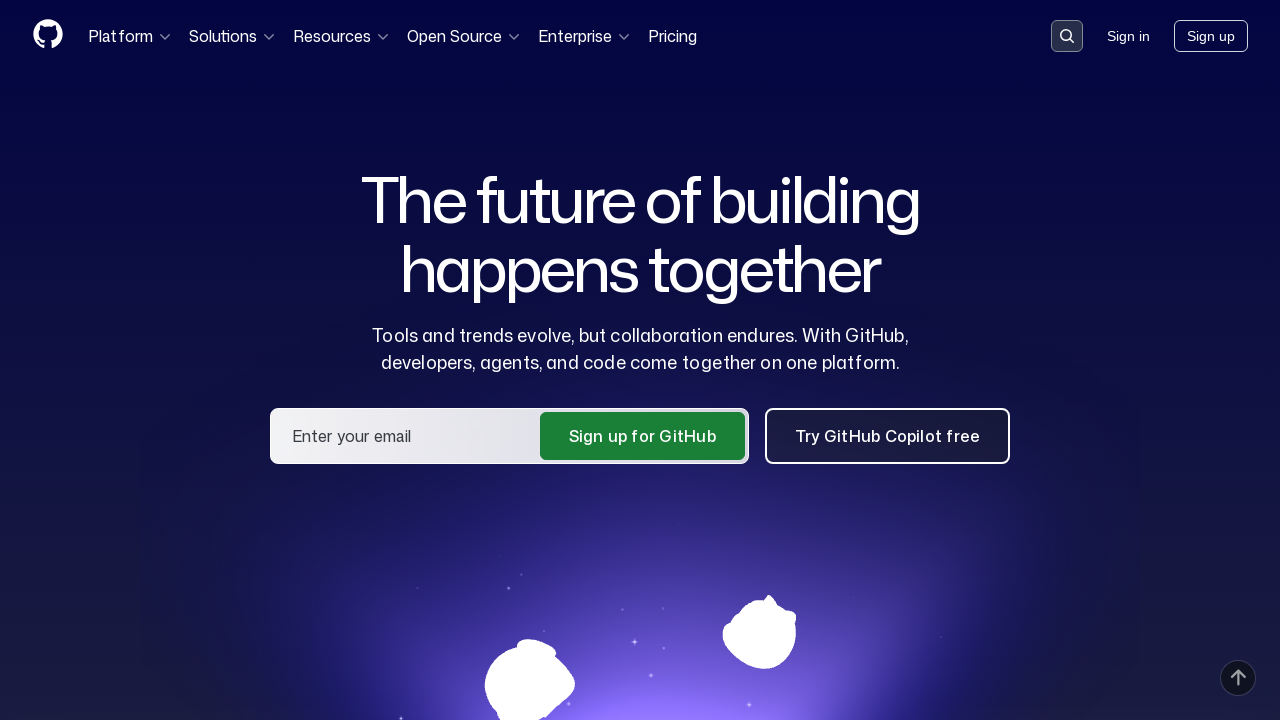

Waited for navigation item numbered 1 to load on GitHub homepage
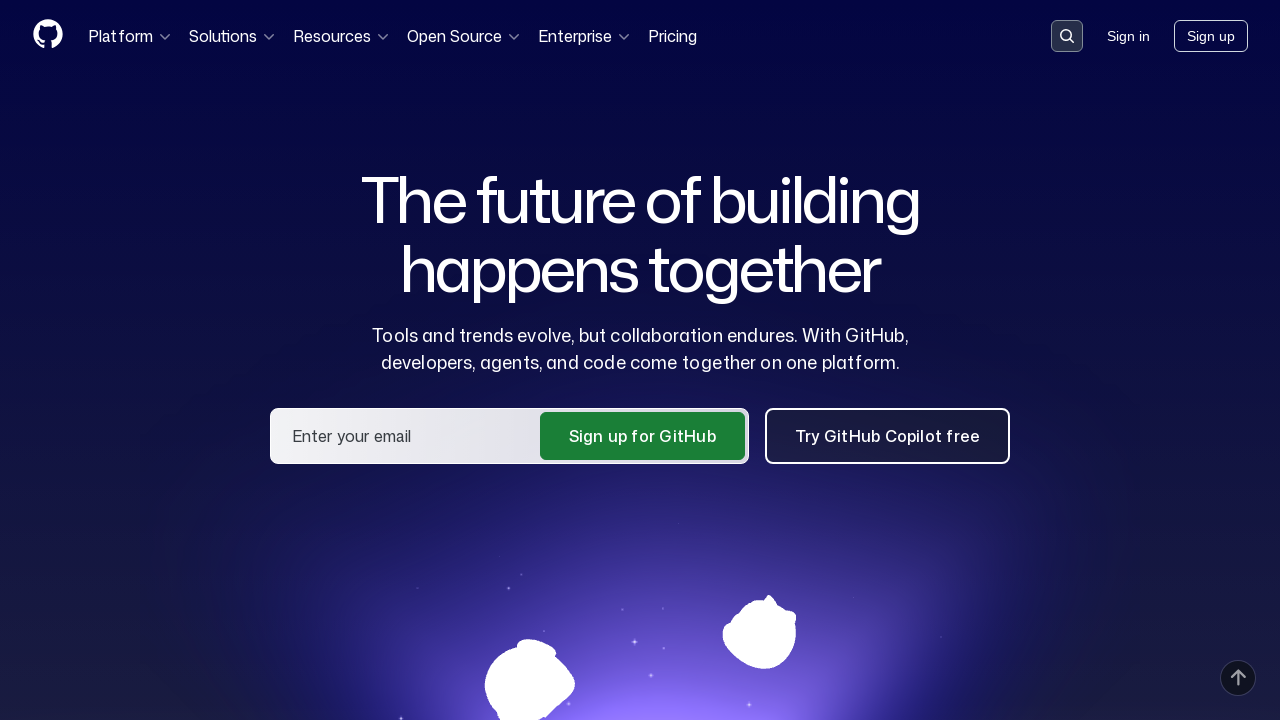

Clicked navigation item numbered 1 at (222, 401) on internal:text="1"s >> nth=0
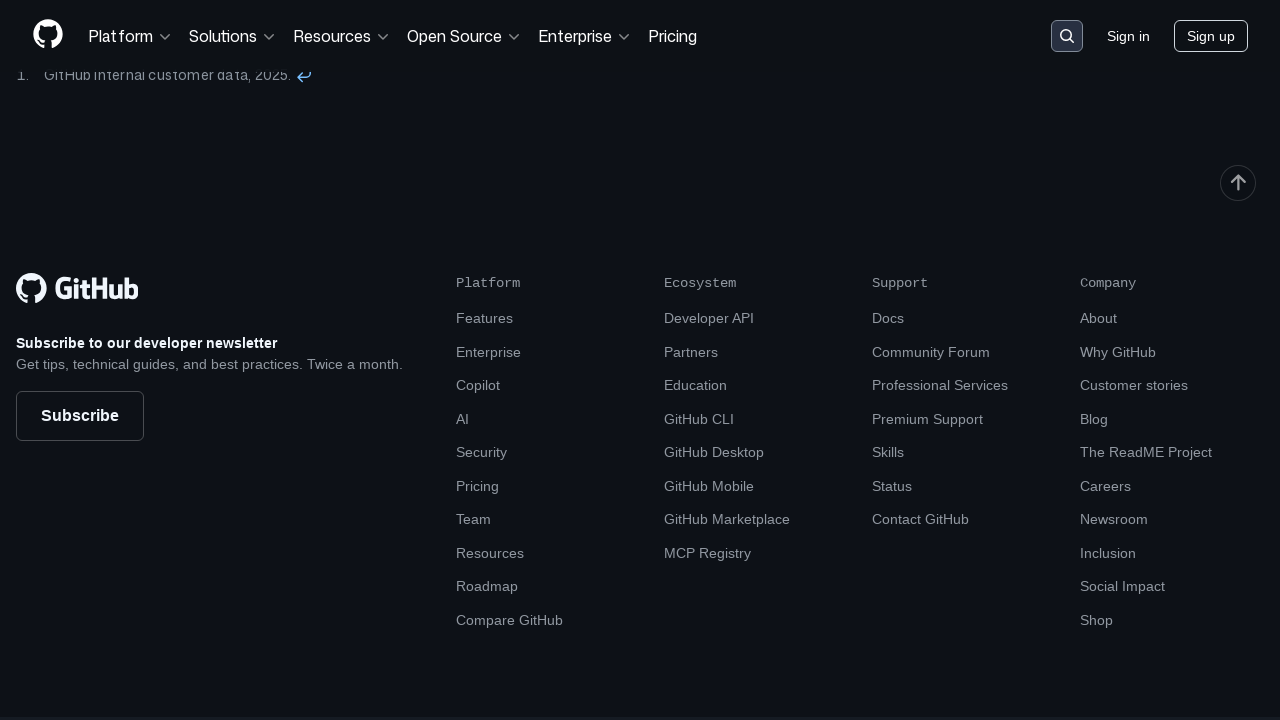

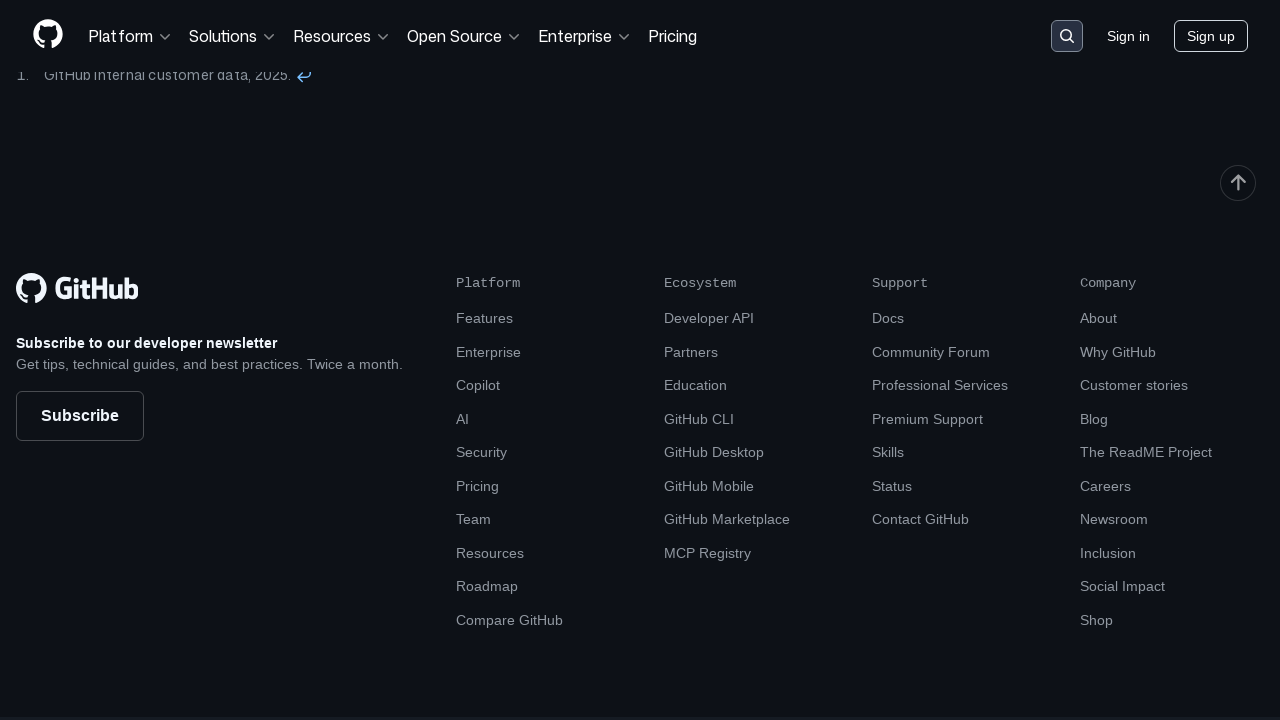